Fills and submits the contact form to reach out to admin

Starting URL: https://alchemy.hguy.co/lms

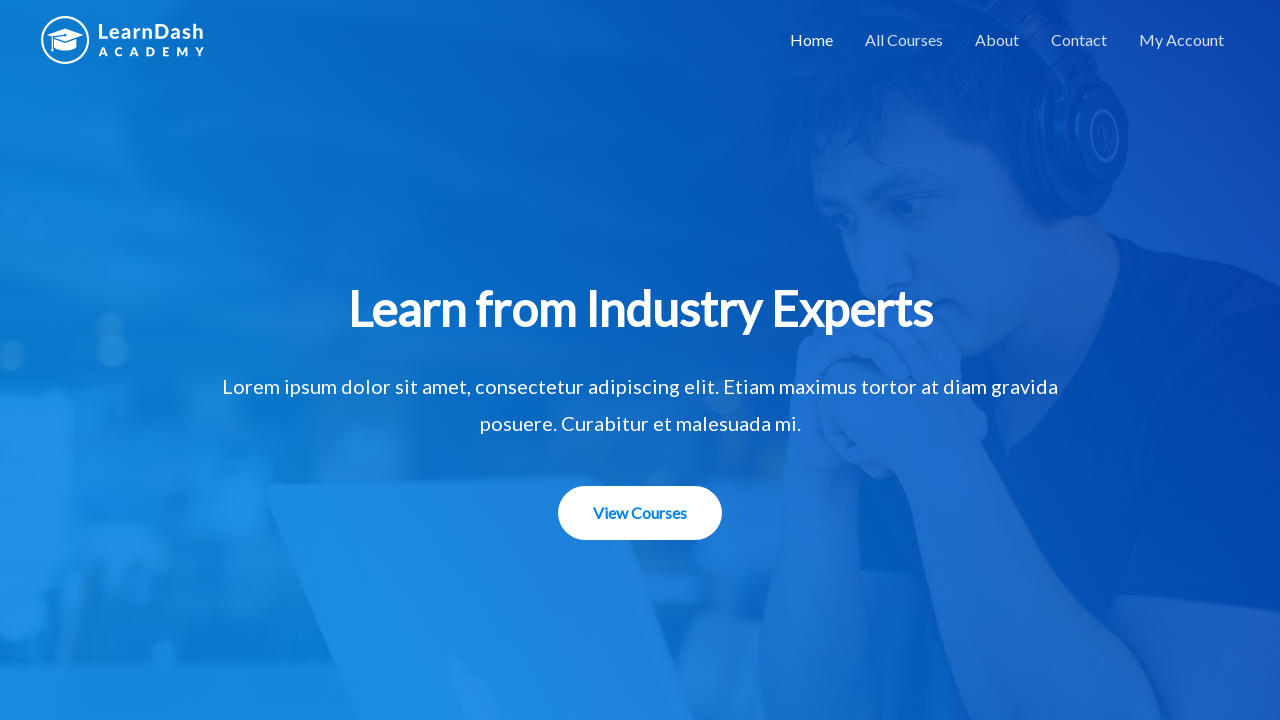

Clicked contact page link at (1079, 40) on xpath=//*[contains(@href,'https://alchemy.hguy.co/lms/contact/')]
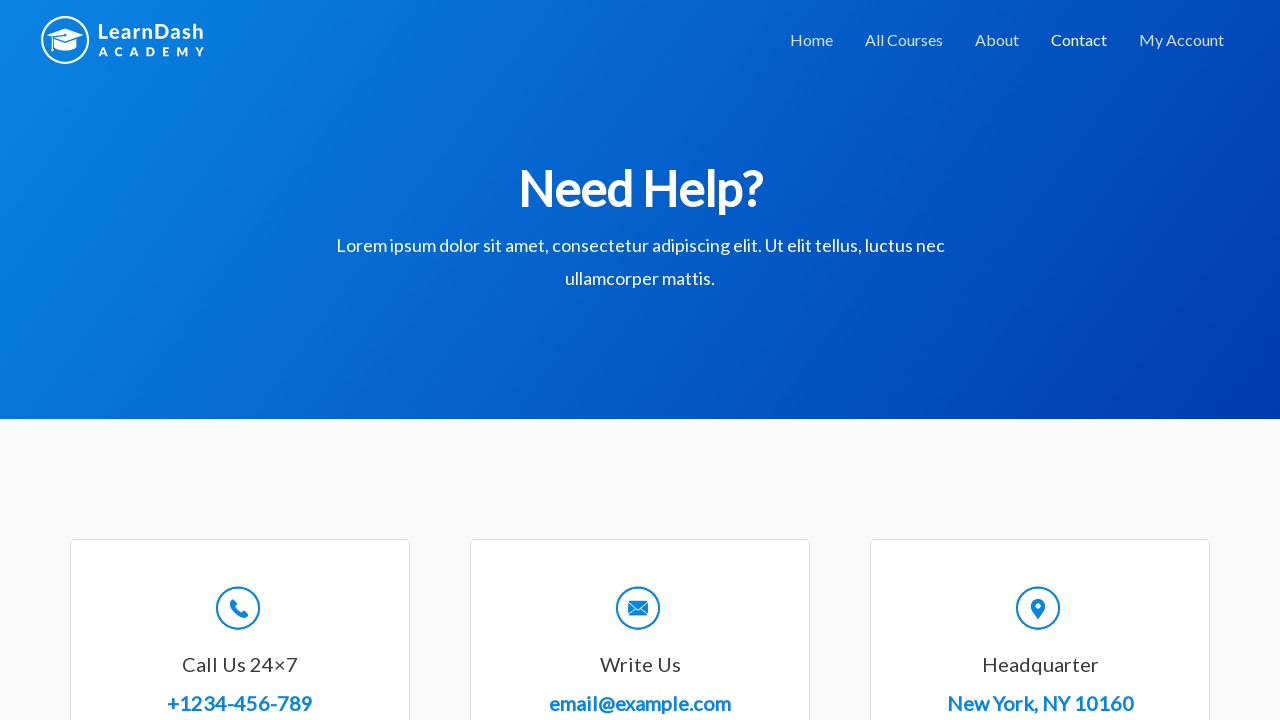

Filled name field with 'John Smith' on #wpforms-8-field_0
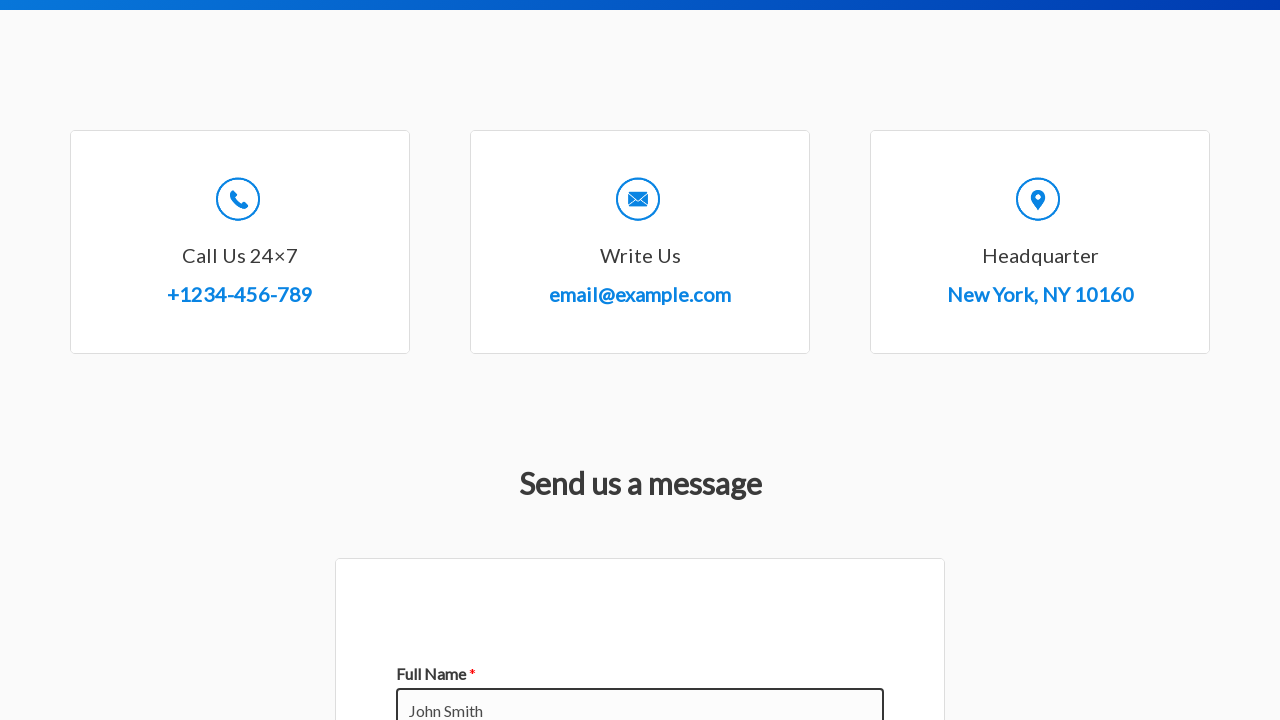

Filled email field with 'john.smith@example.com' on #wpforms-8-field_1
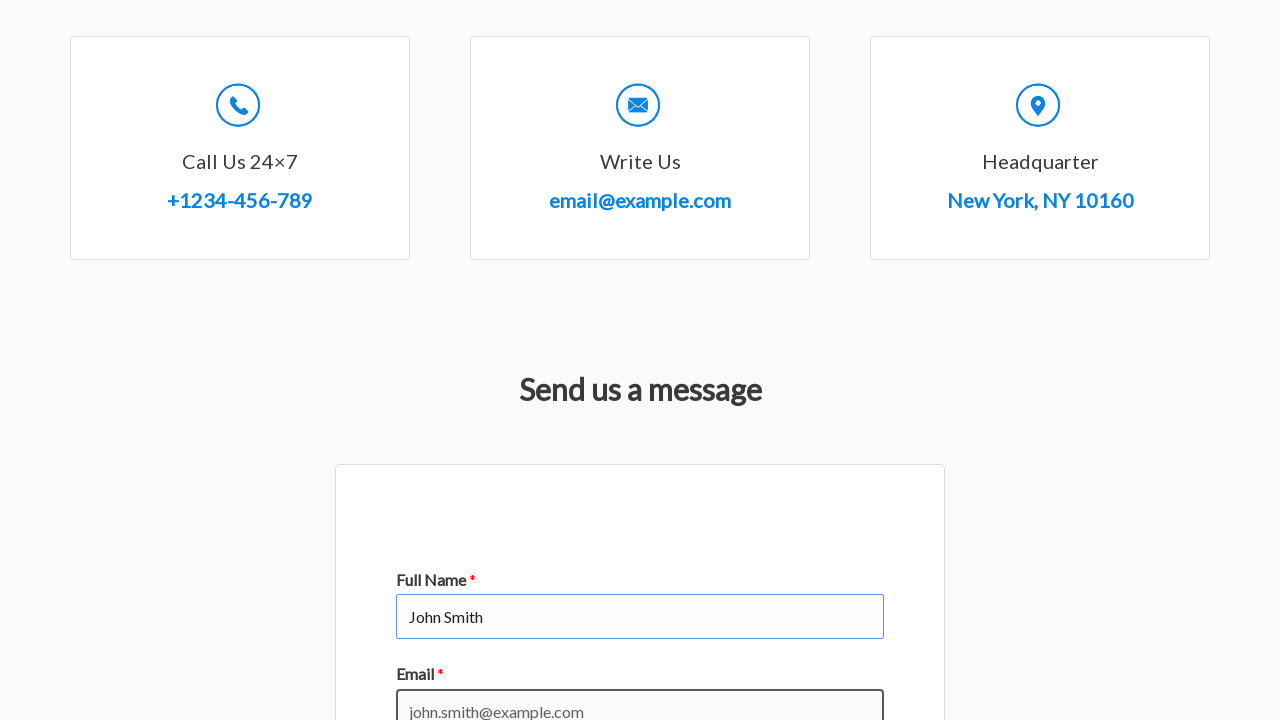

Filled subject field with 'Help Required with courses...' on #wpforms-8-field_3
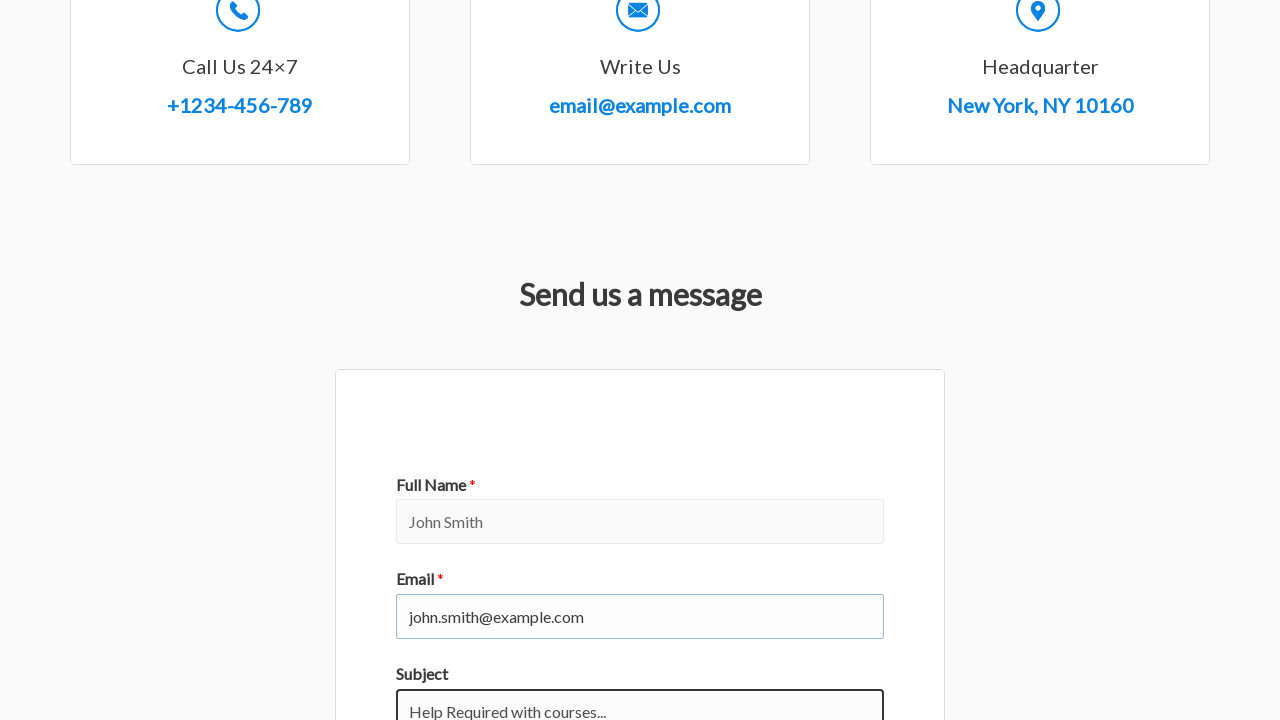

Filled message field with 'How are you doing today' on #wpforms-8-field_2
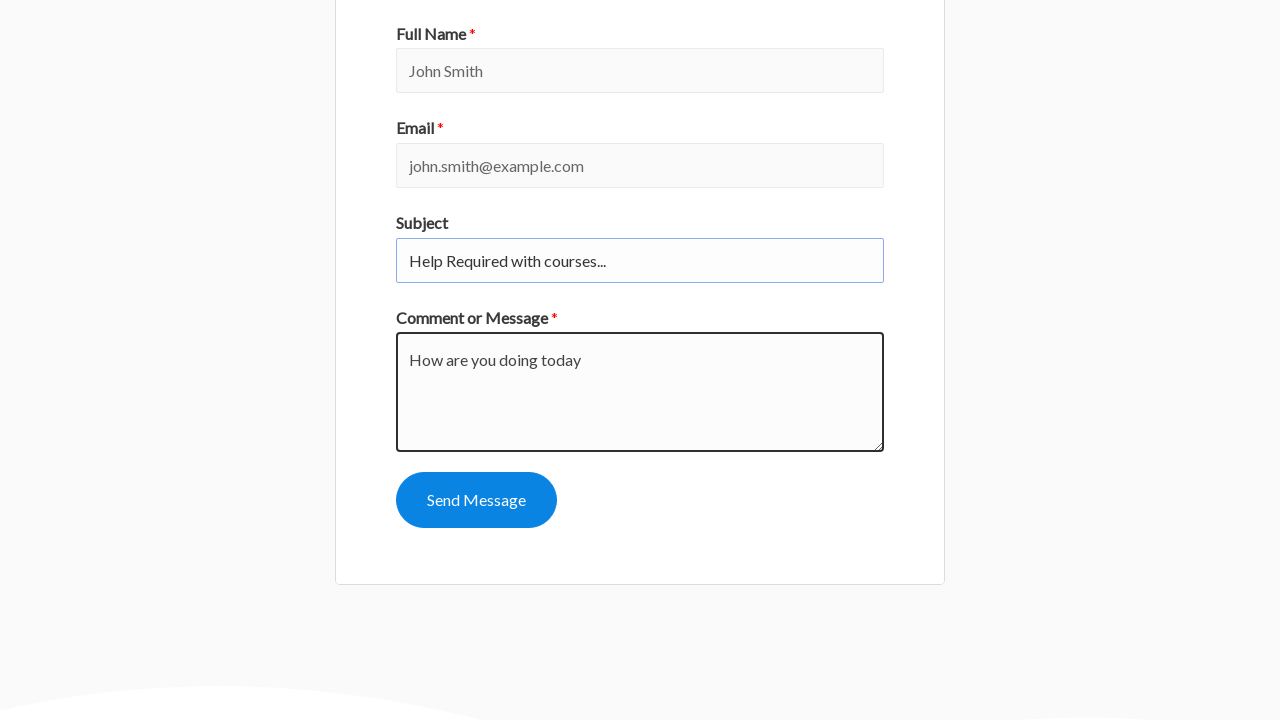

Clicked submit button to send contact form at (476, 500) on #wpforms-submit-8
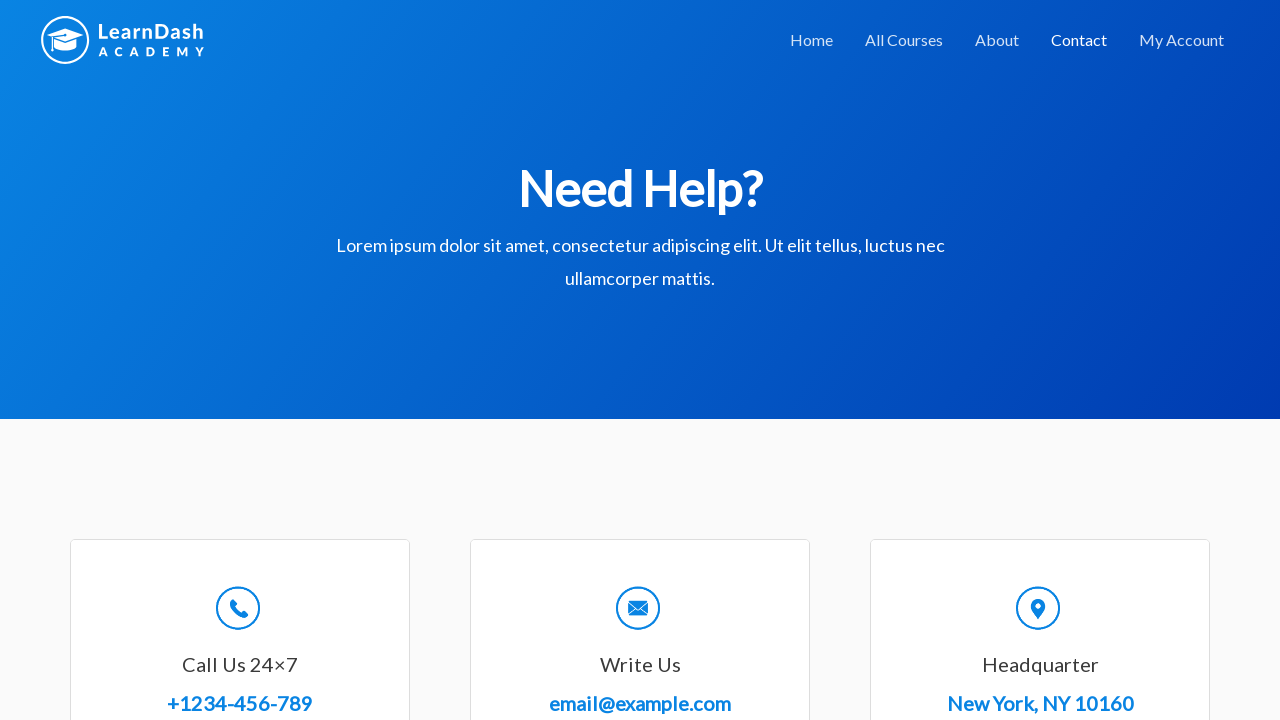

Contact form submission confirmation message appeared
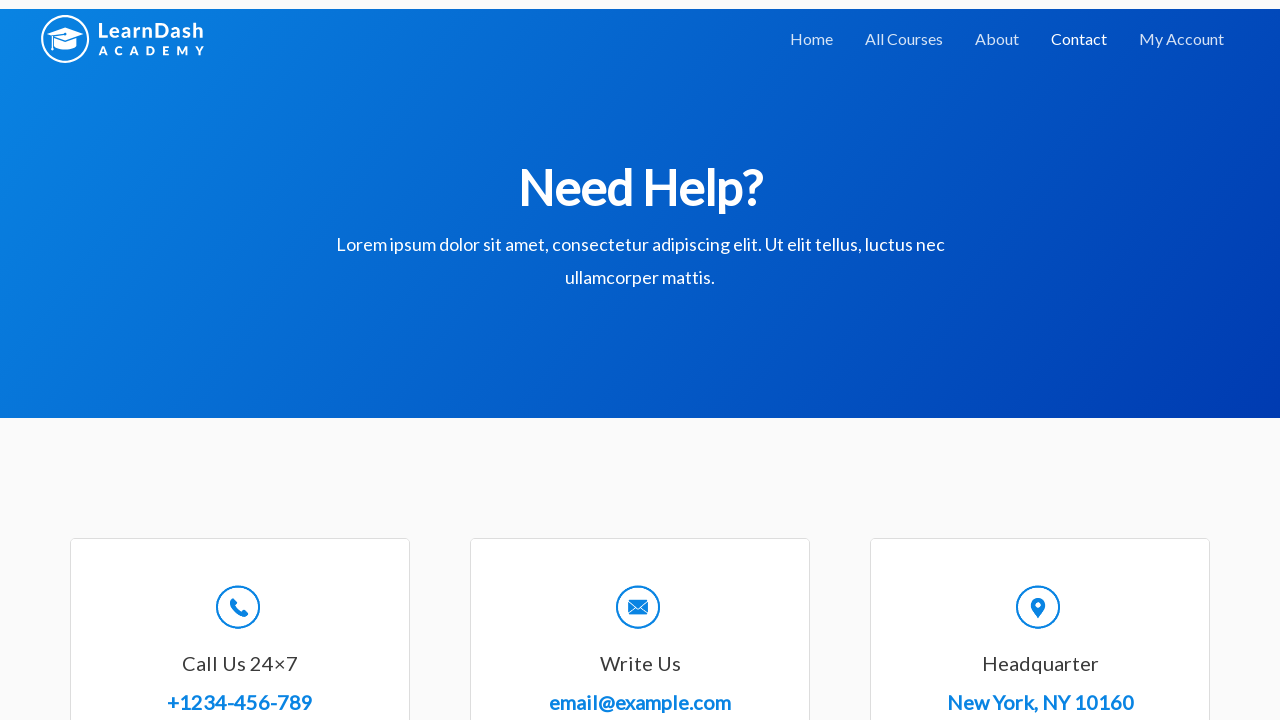

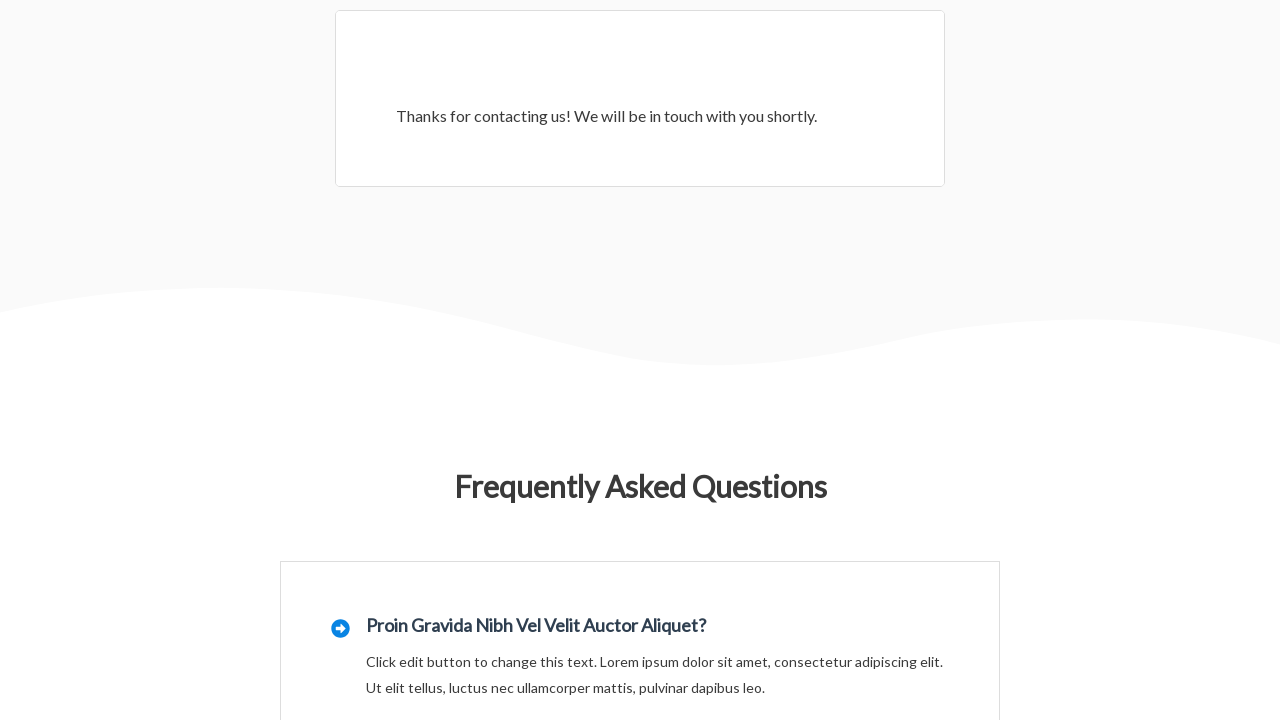